Tests the DemoQA text box form by filling in name, email, current address, and permanent address fields and submitting

Starting URL: http://demoqa.com

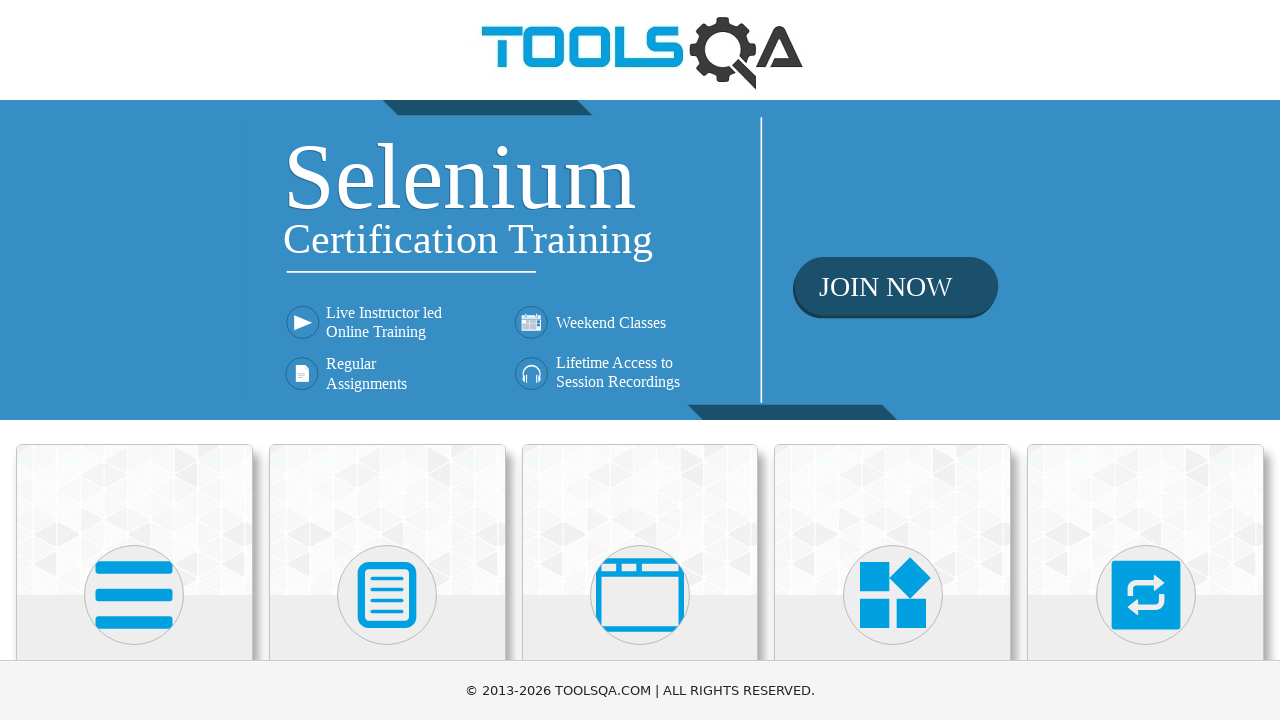

Clicked the Elements card at (134, 360) on xpath=//h5[contains(text(), 'Elements')]
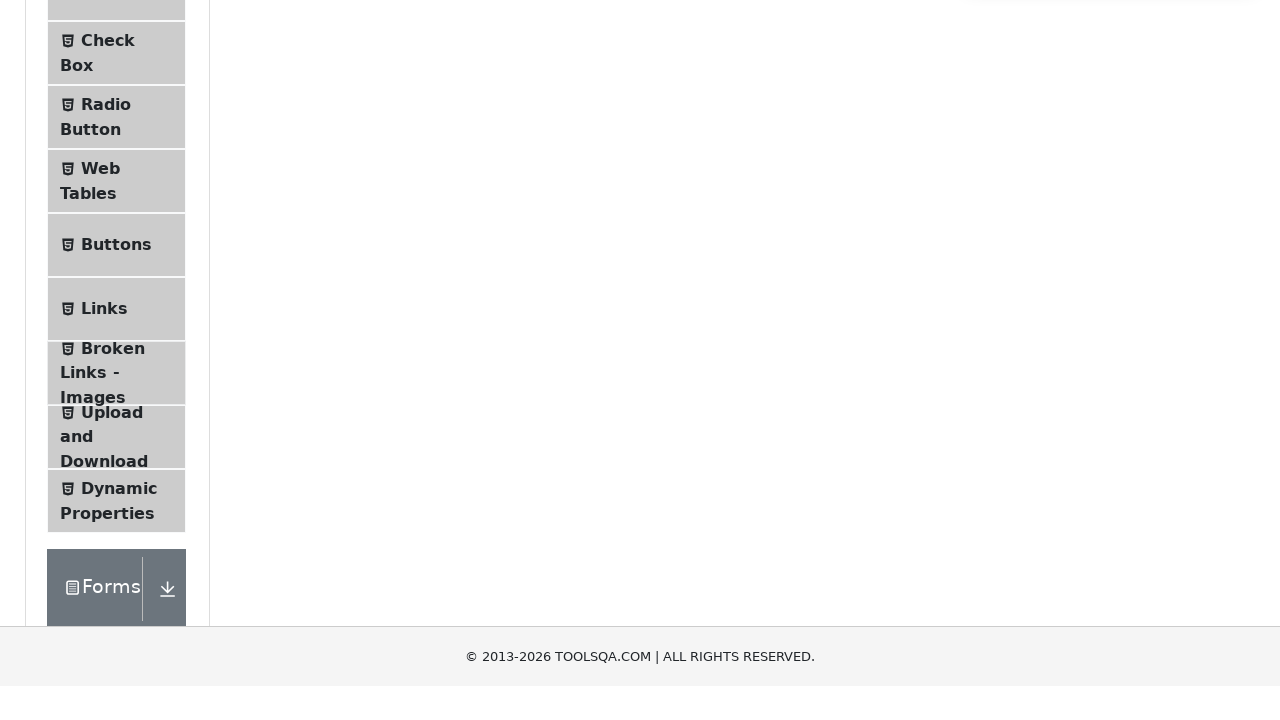

Clicked the Text Box menu item at (119, 261) on xpath=//span[contains(text(), 'Text Box')]
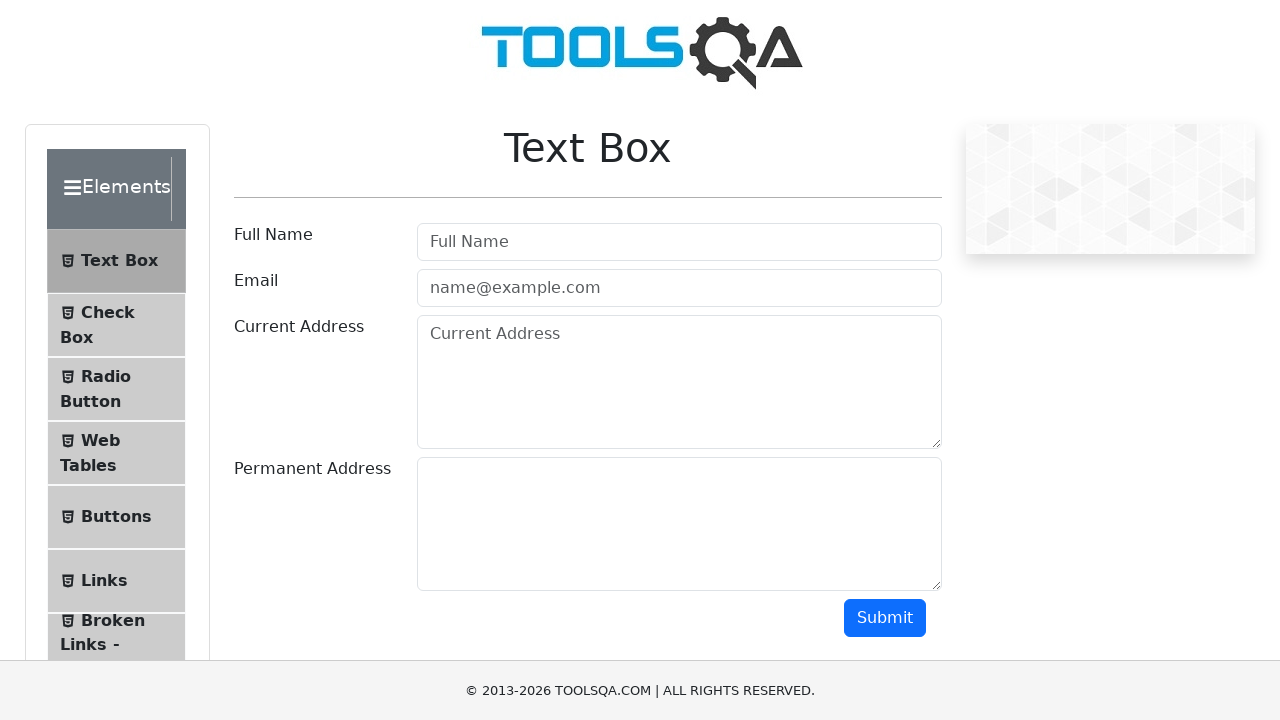

Filled in the Full Name field with 'JohnDoe123' on #userName
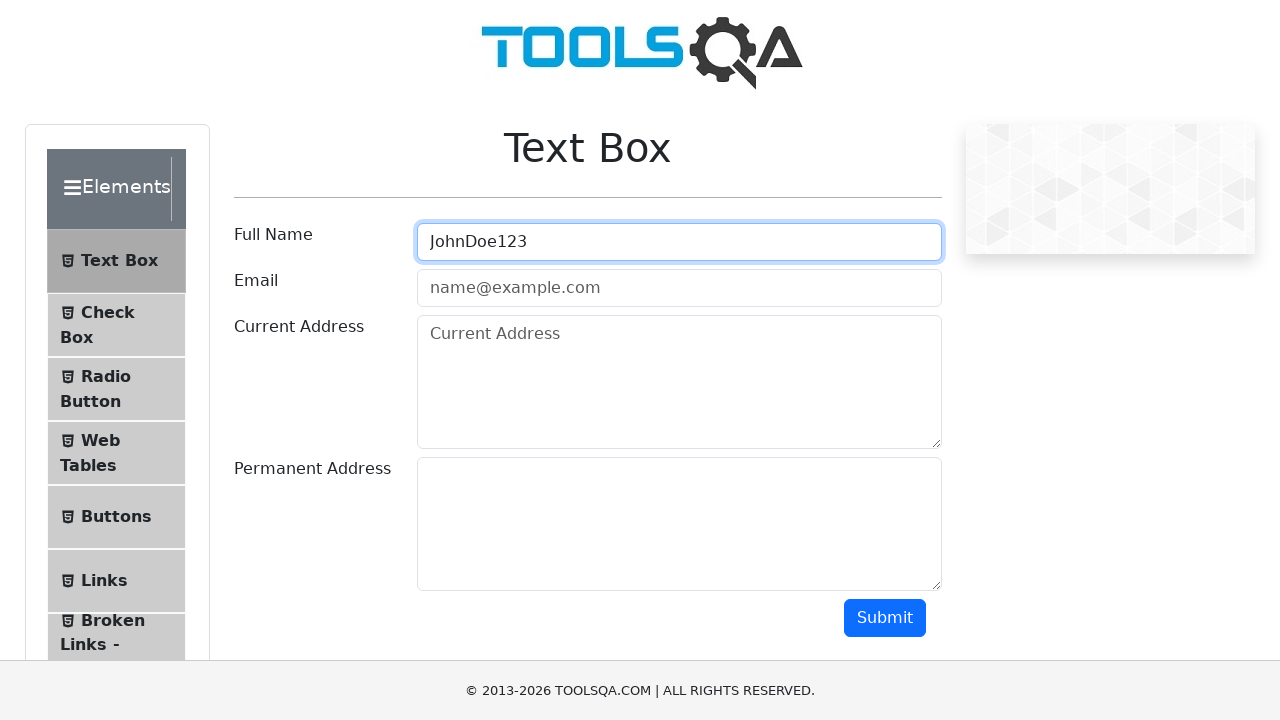

Filled in the Email field with 'johndoe@testmail.com' on #userEmail
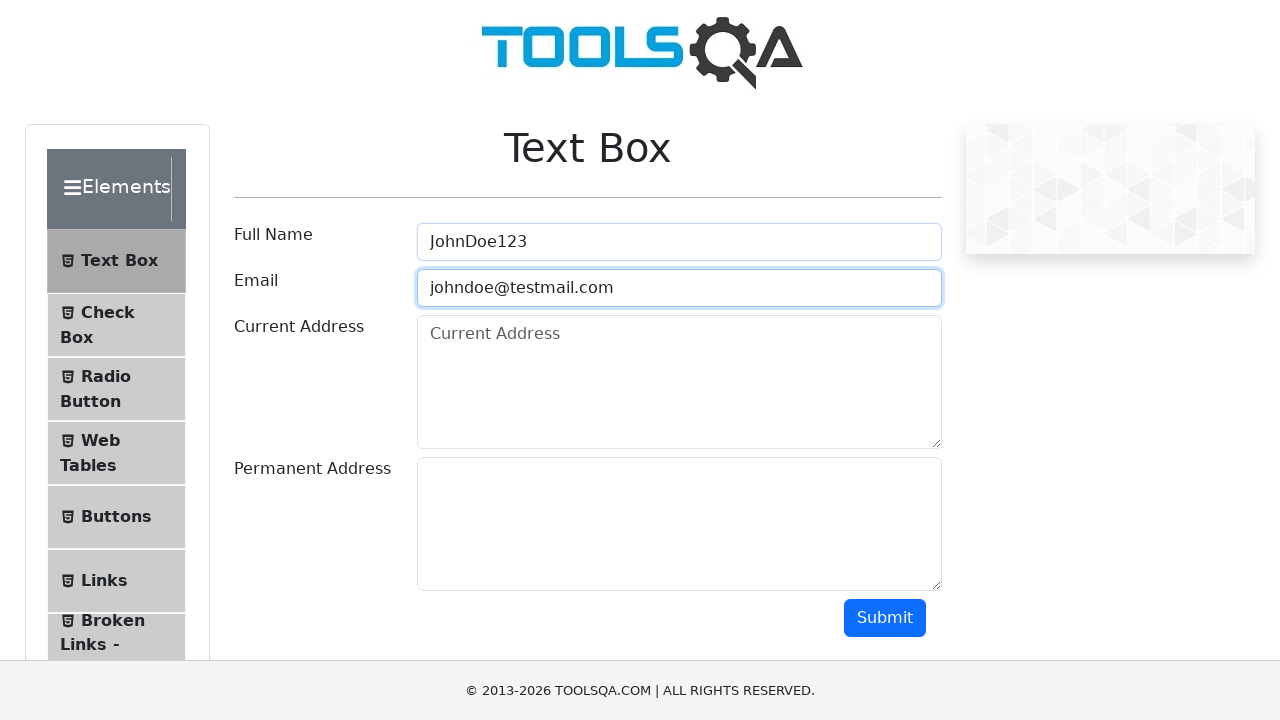

Filled in the Current Address field with '123 Test Street, Apt 4B' on #currentAddress
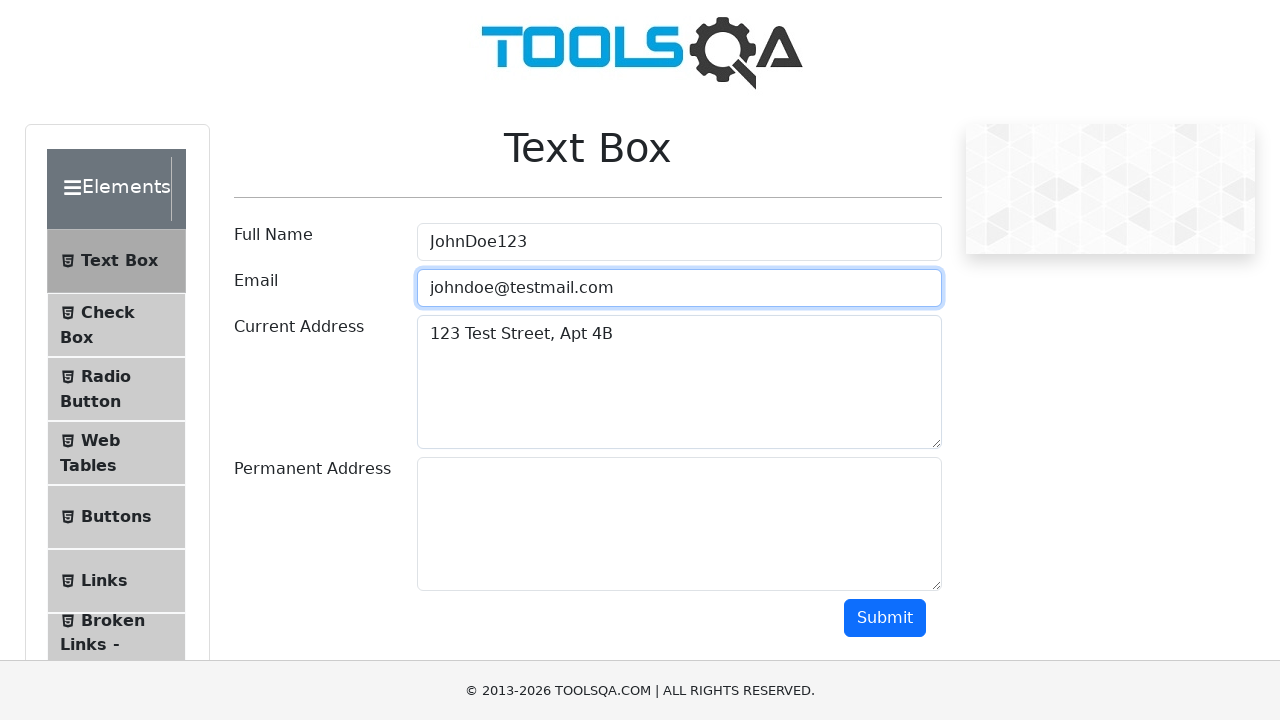

Filled in the Permanent Address field with '456 Main Avenue, Suite 100' on #permanentAddress
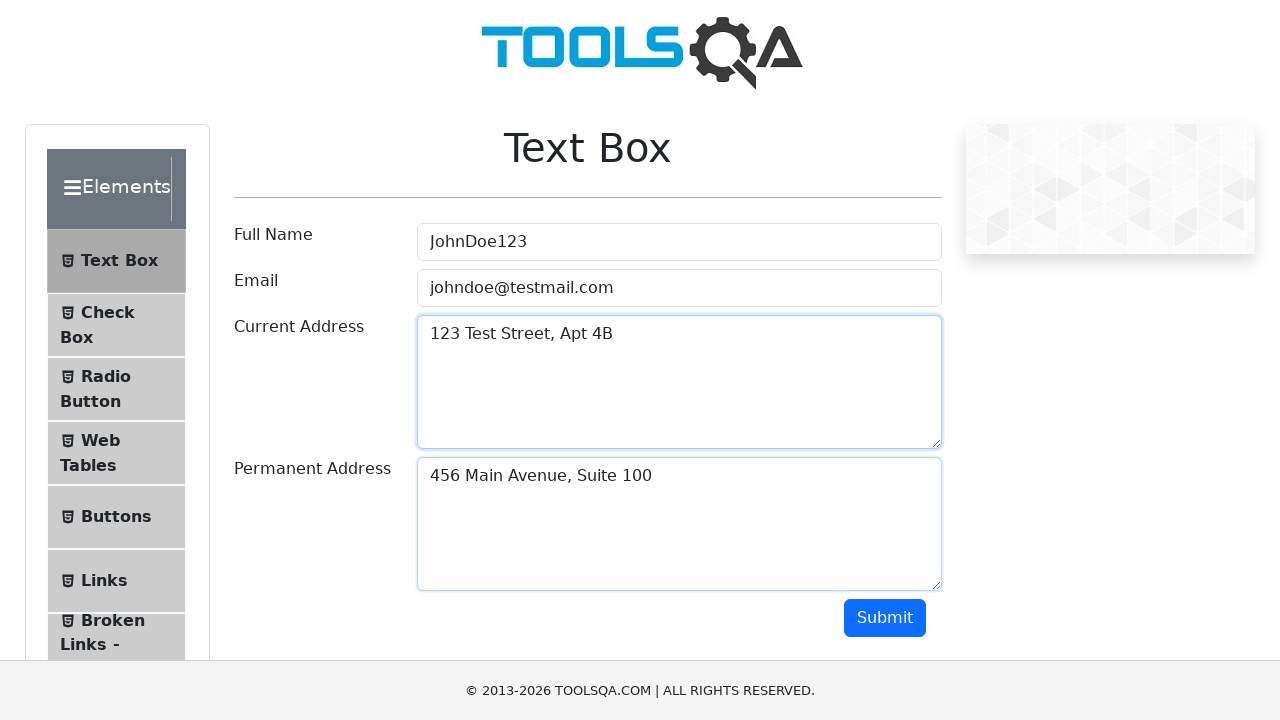

Clicked the Submit button at (885, 618) on #submit
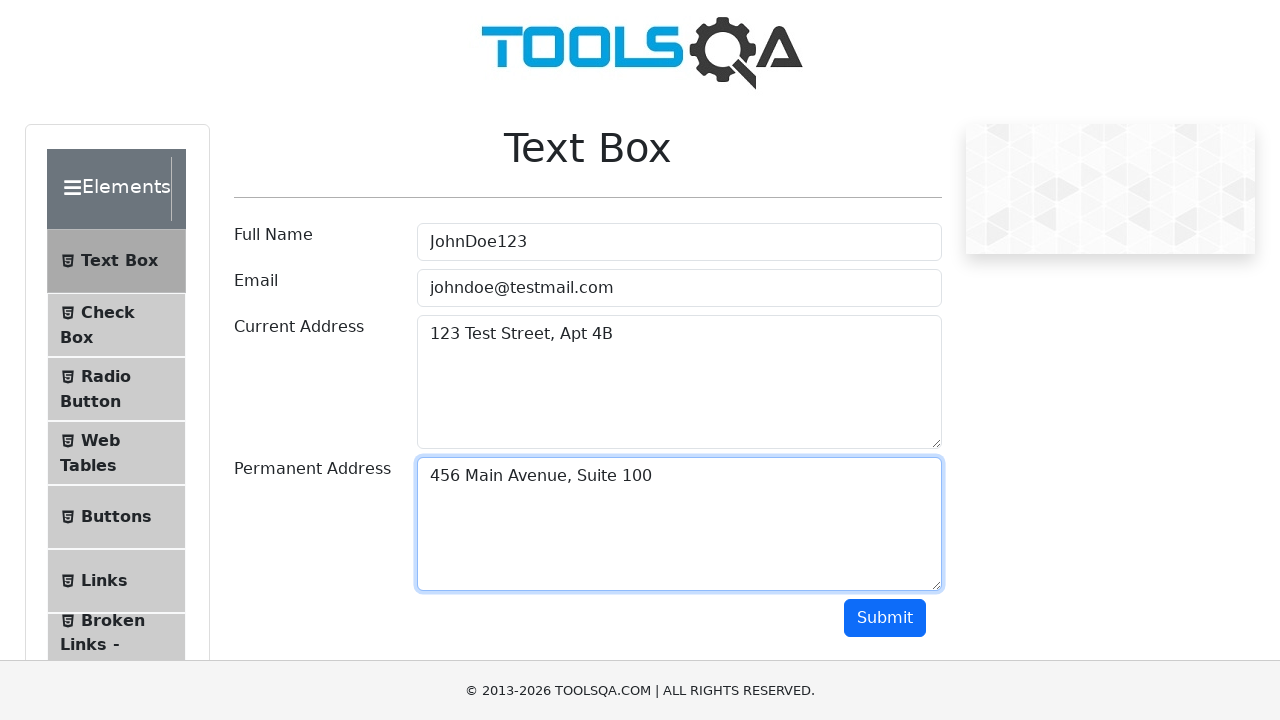

Form submission results displayed
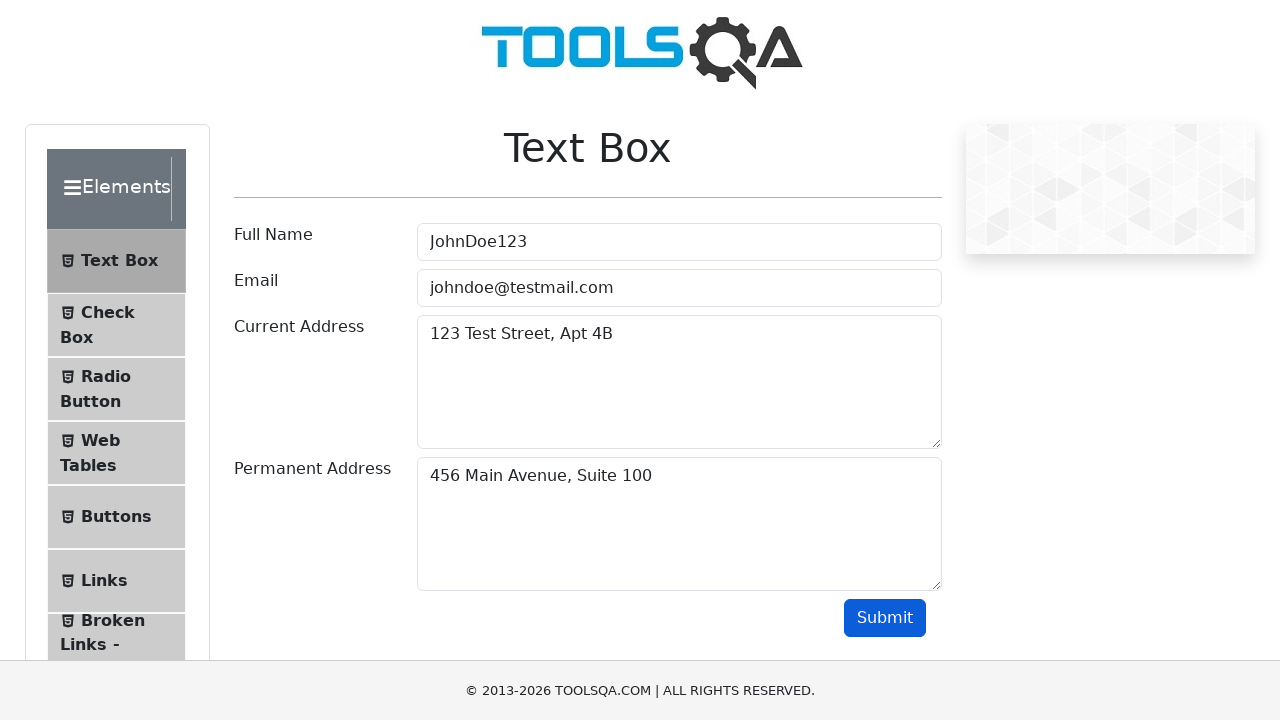

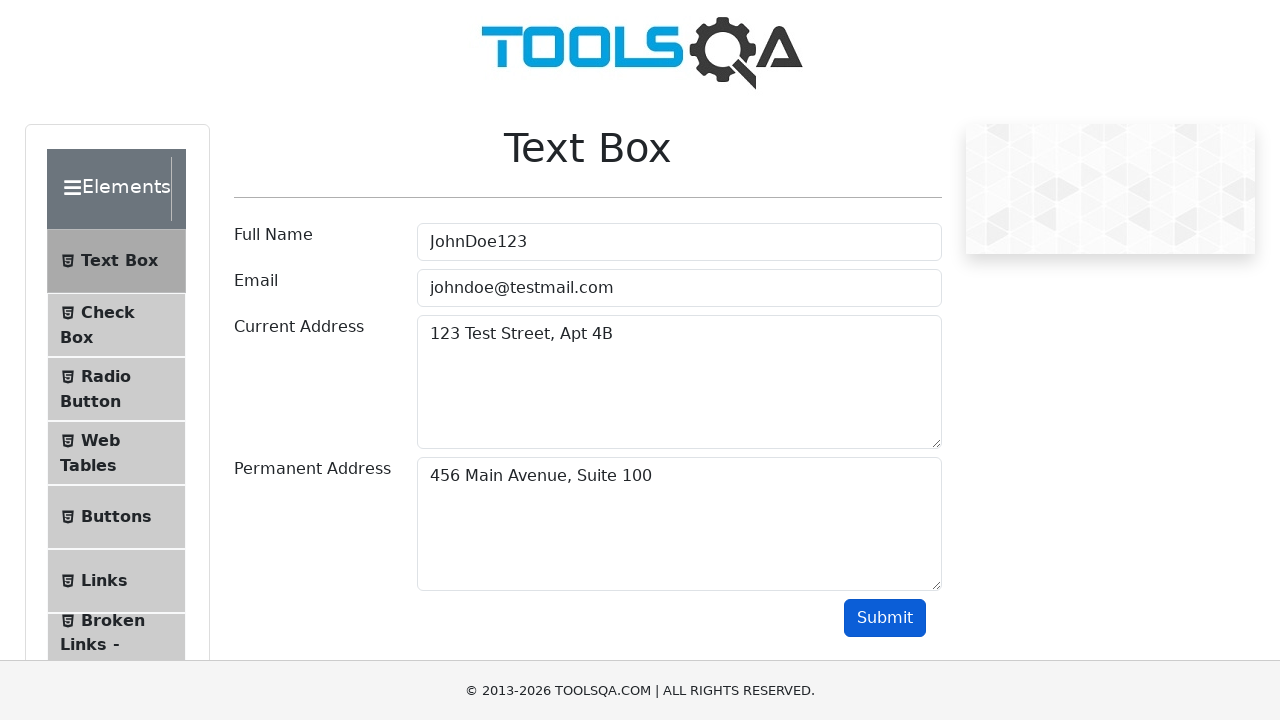